Tests JavaScript alert handling functionality by clicking buttons that trigger different alert types, then accepting, dismissing, and entering text into the alerts.

Starting URL: https://demoqa.com/alerts

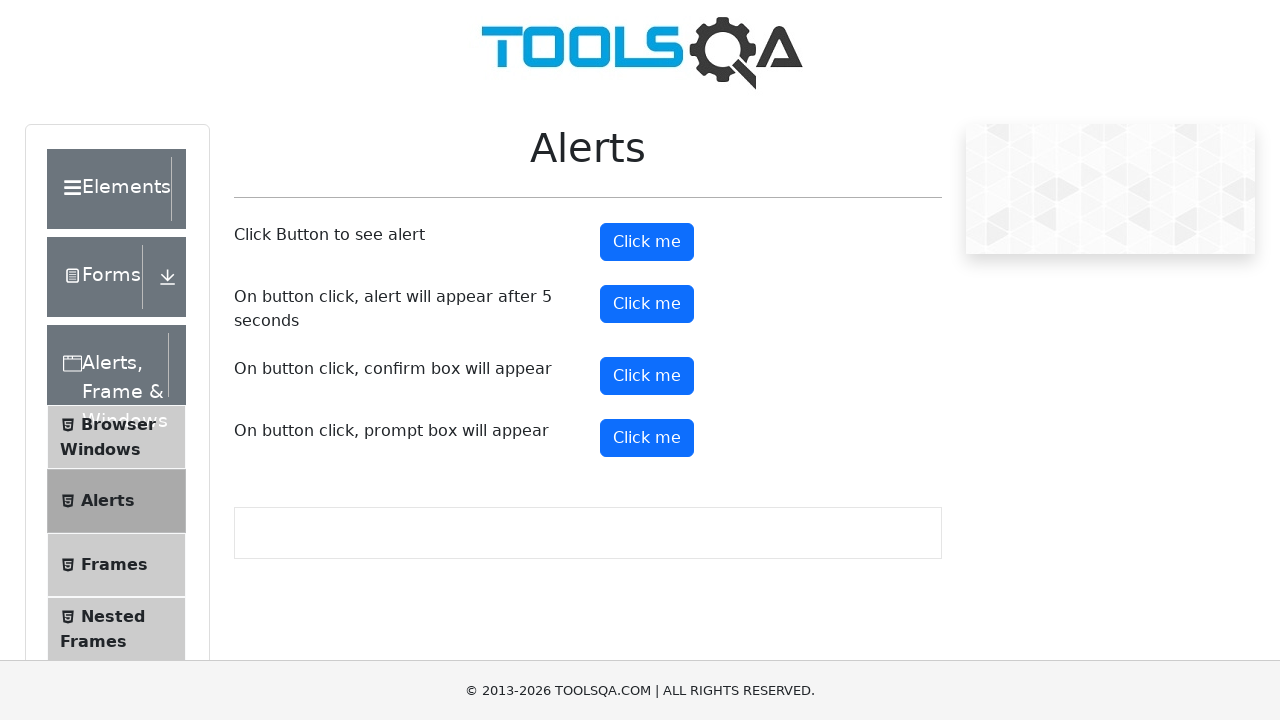

Clicked button to trigger simple alert at (647, 242) on button#alertButton
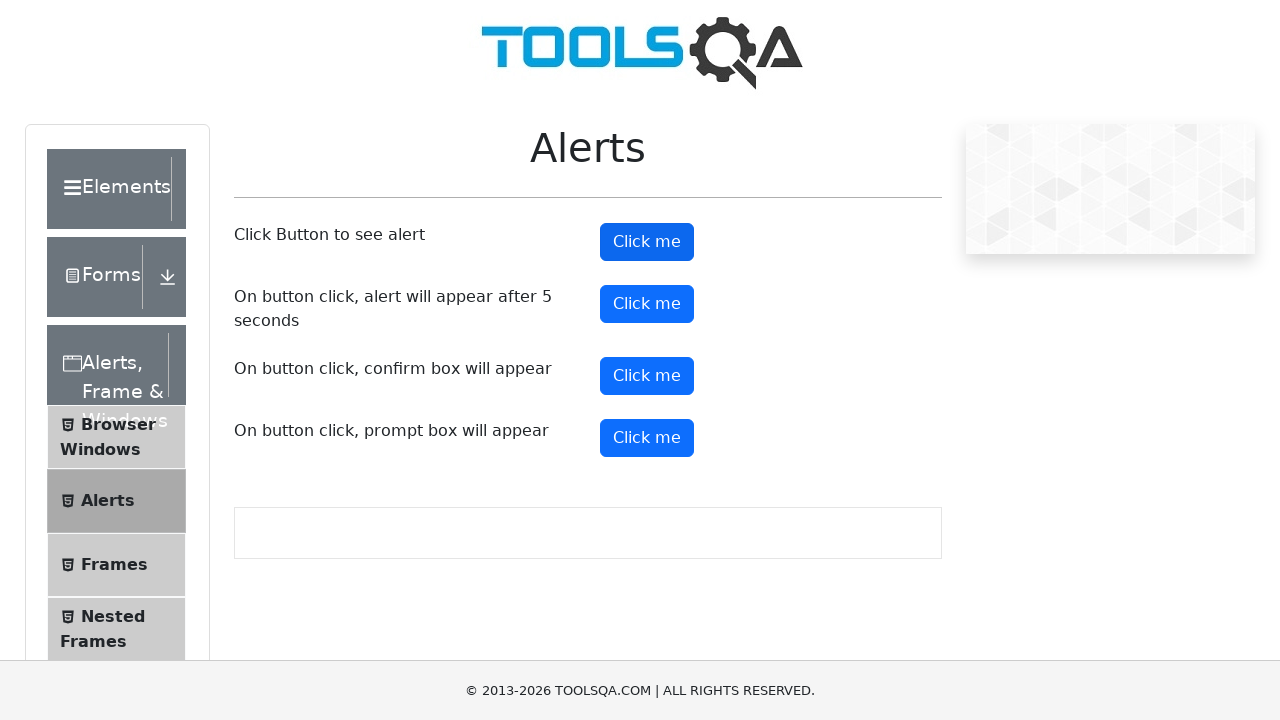

Set up dialog handler to accept alerts
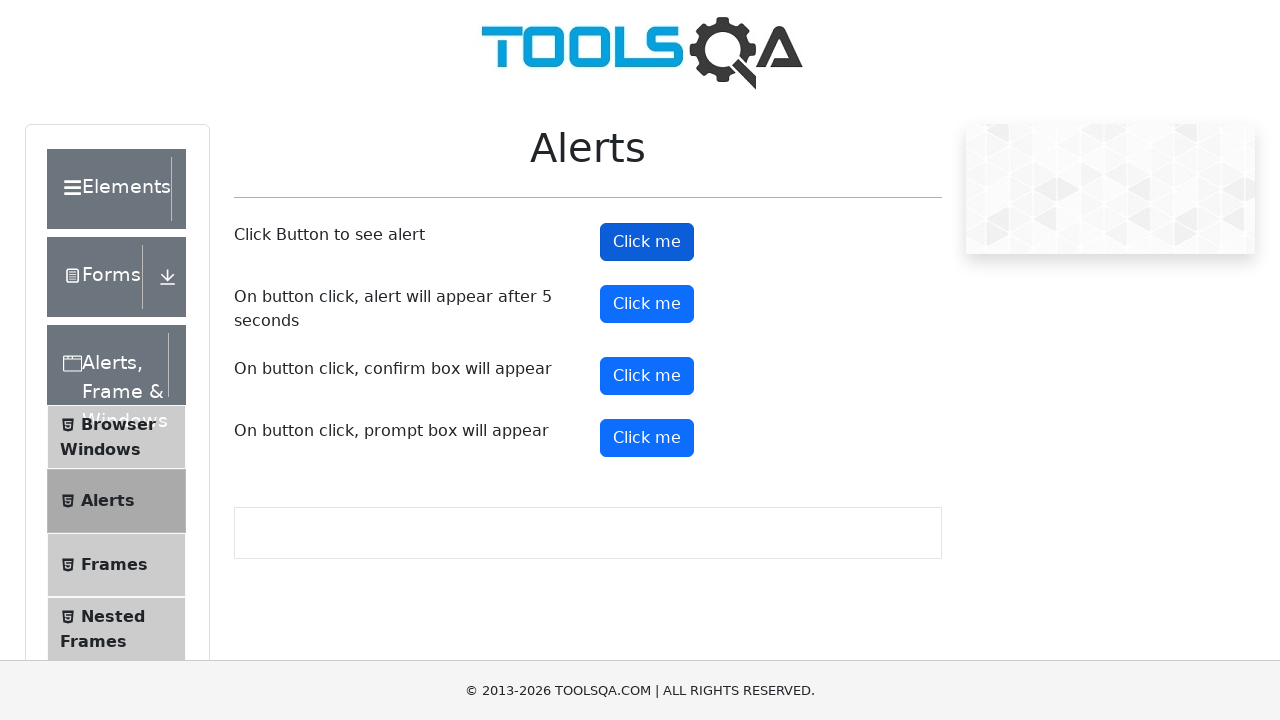

Waited for alert to be processed
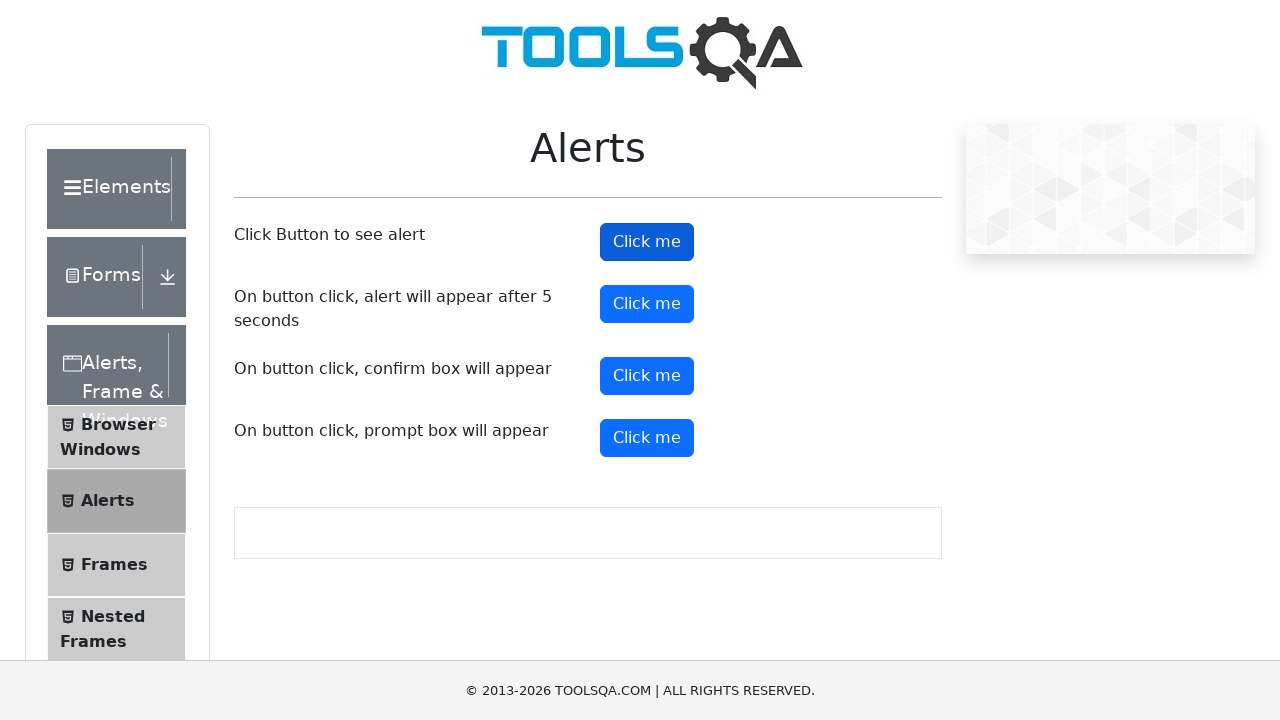

Clicked button to trigger confirm alert at (647, 376) on button#confirmButton
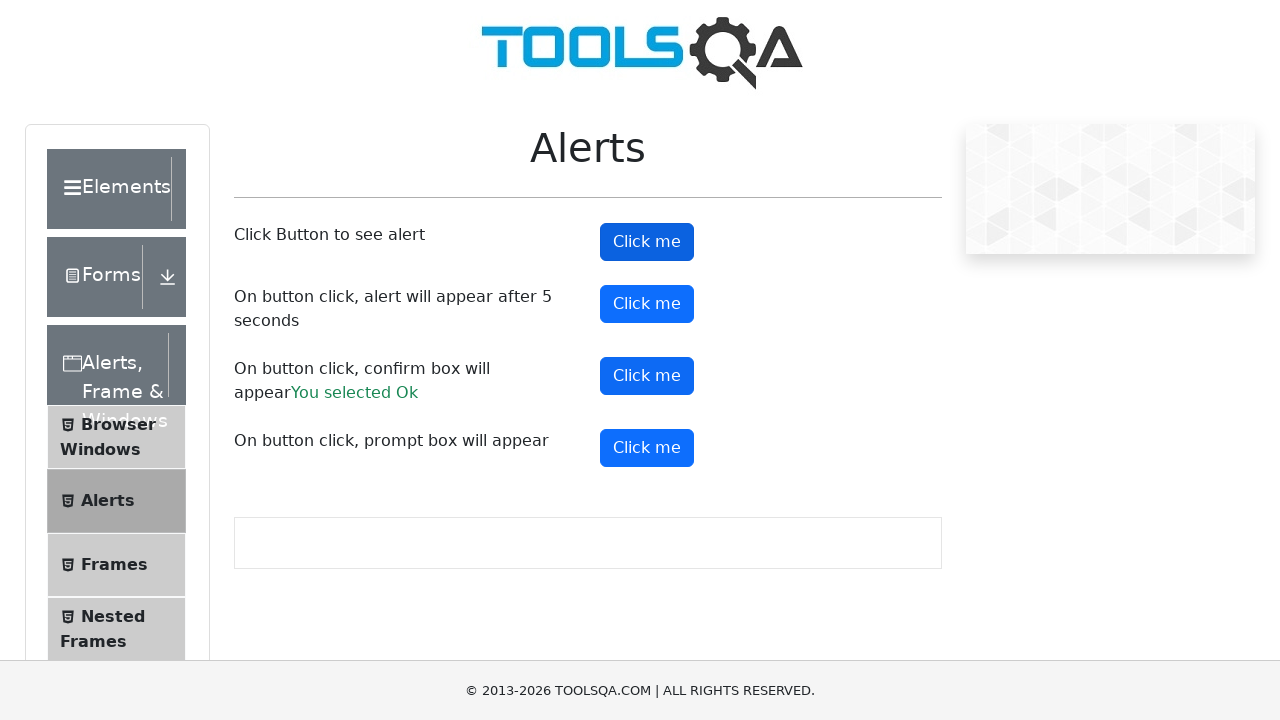

Set up dialog handler to dismiss alerts
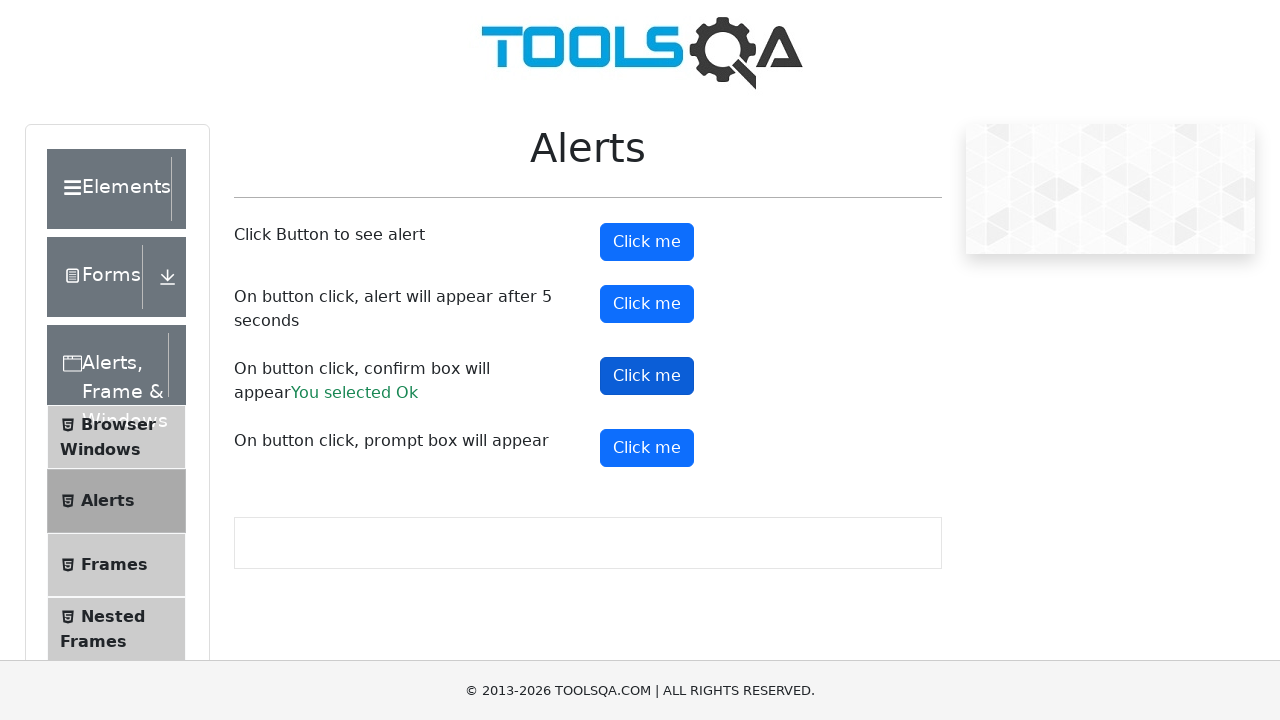

Waited for confirm alert to be dismissed
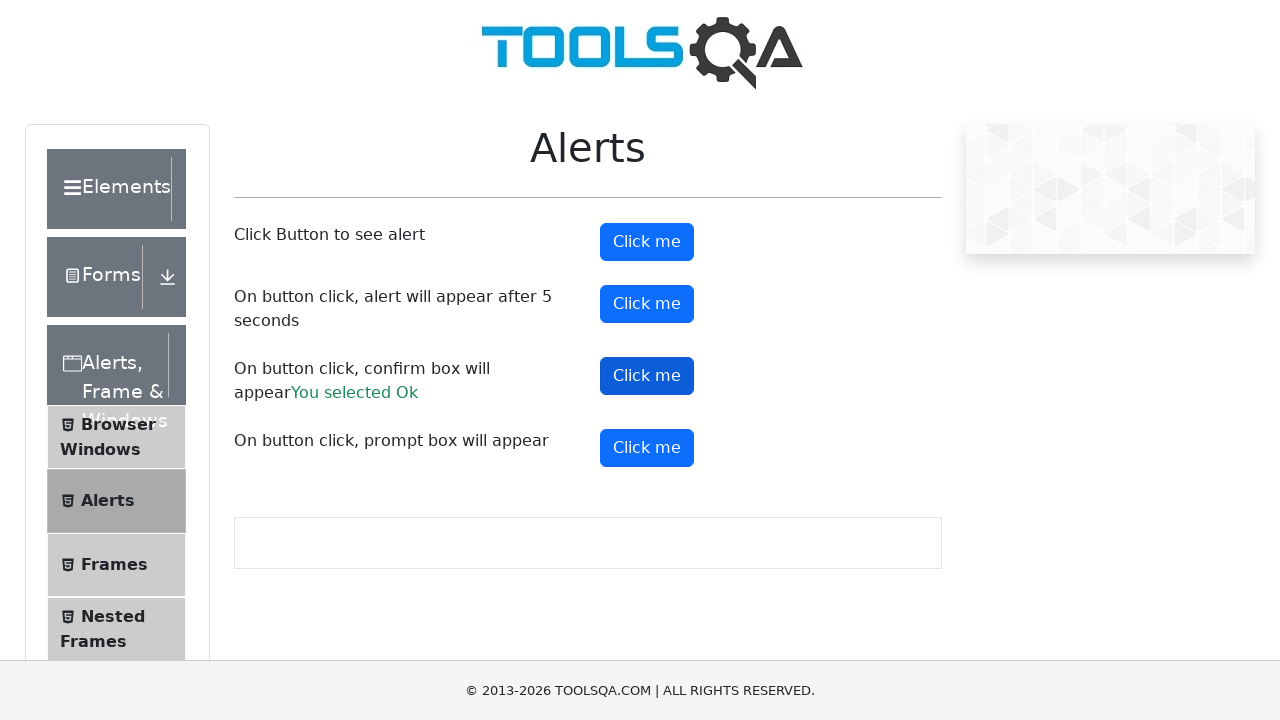

Clicked button to trigger prompt alert at (647, 448) on button#promtButton
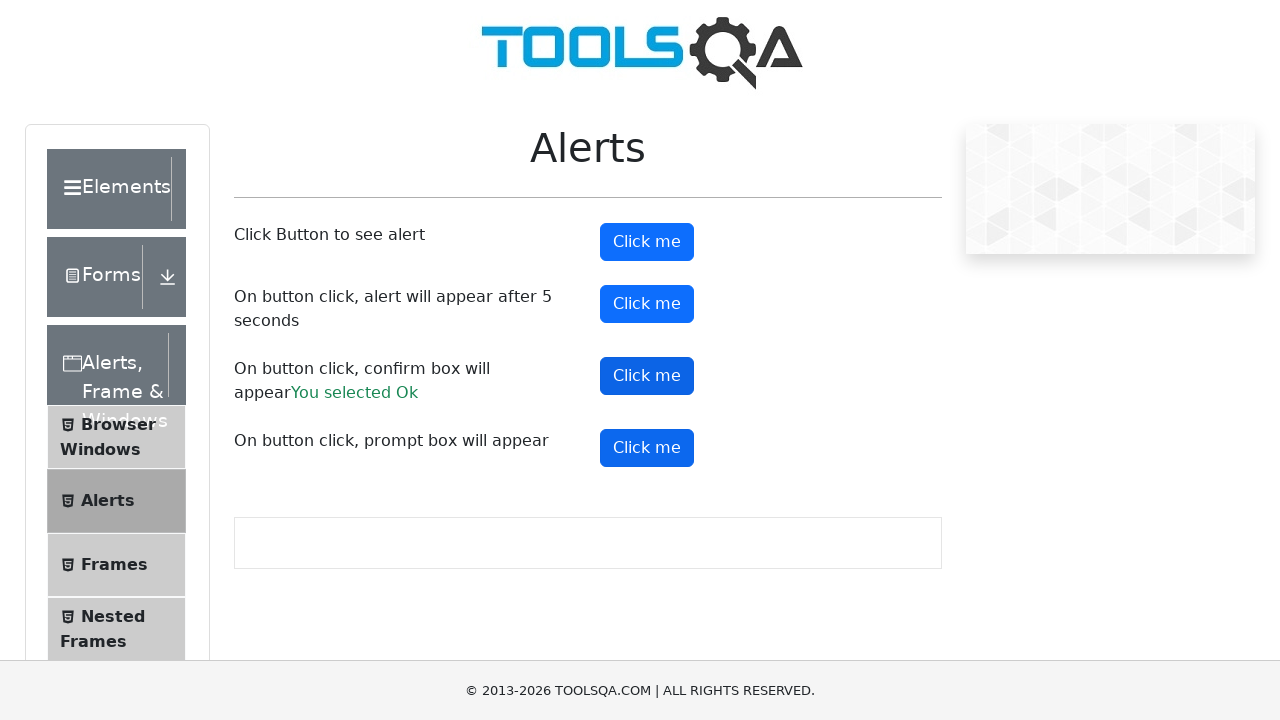

Set up dialog handler to enter text 'ABCDEF' into prompt
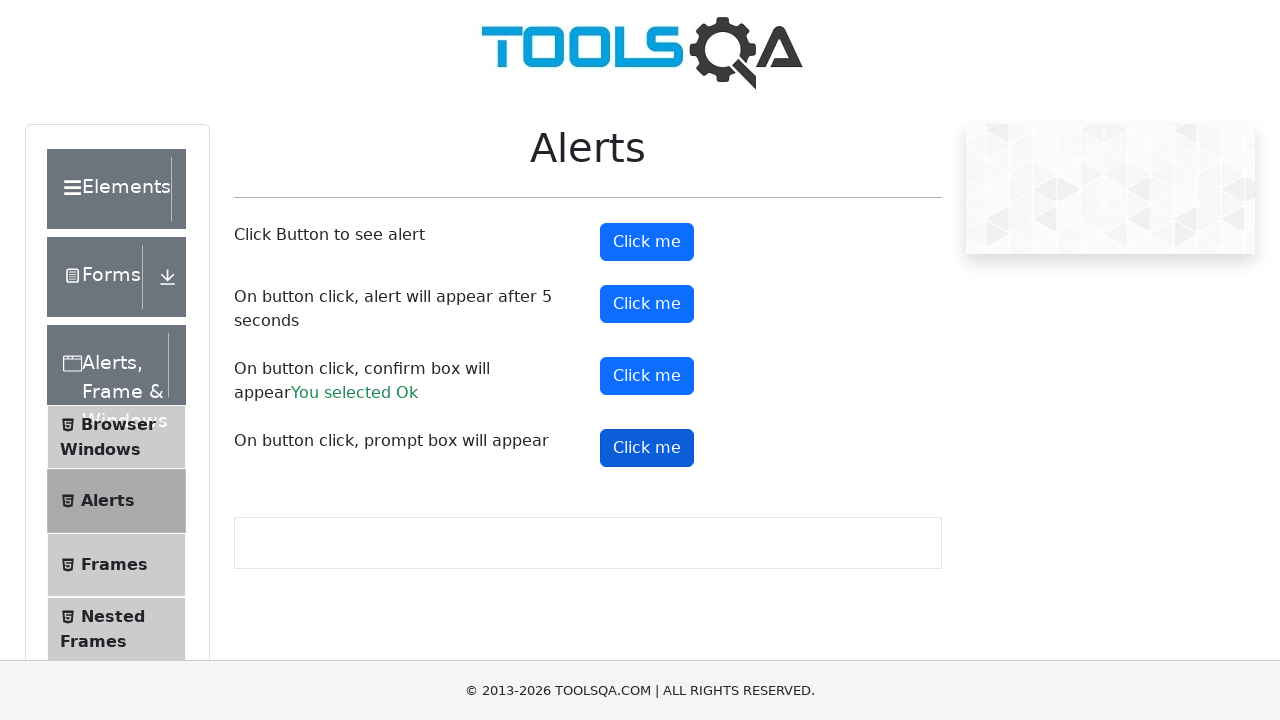

Waited for prompt alert to be processed
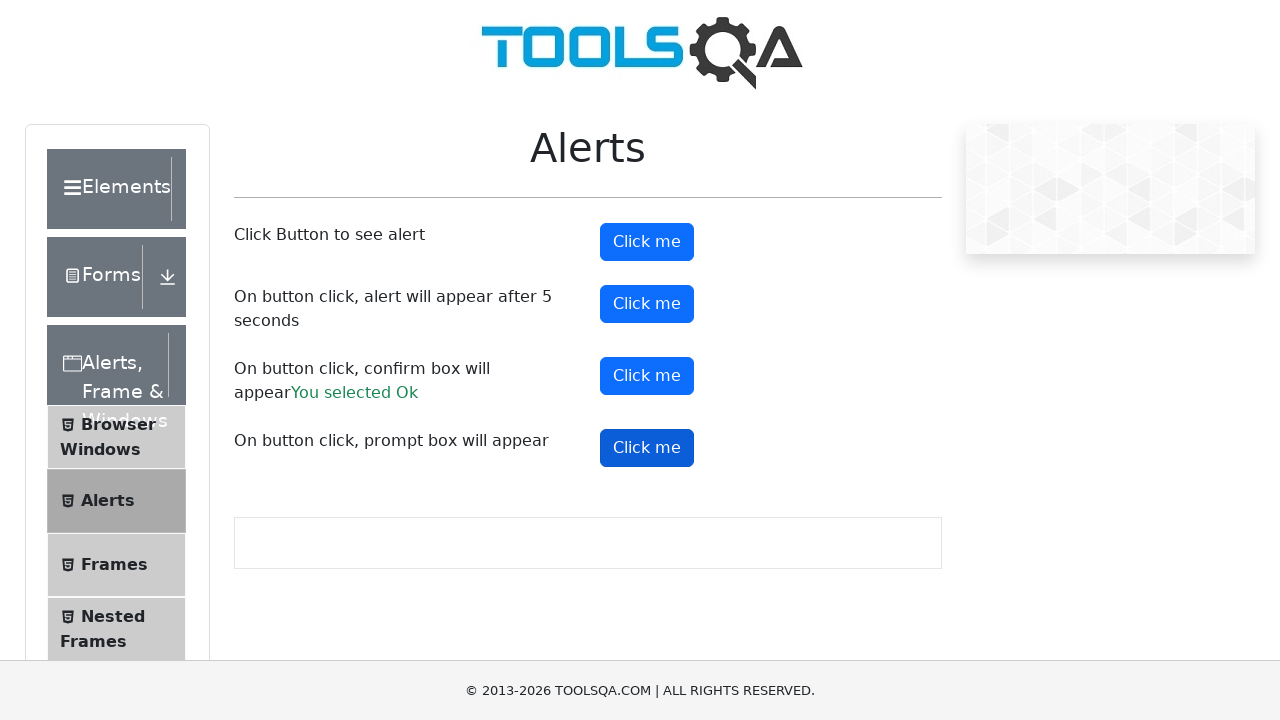

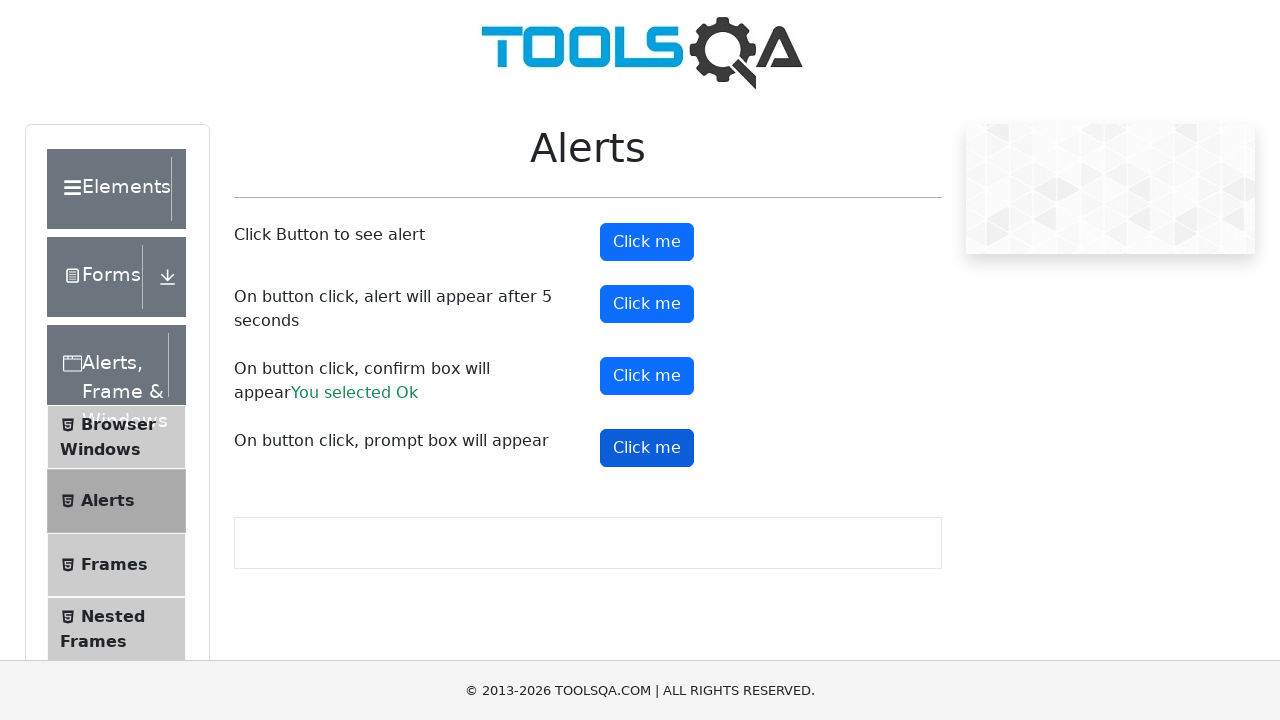